Tests CSS modal window by opening it and clicking the Close button

Starting URL: https://bonigarcia.dev/selenium-webdriver-java/dialog-boxes.html

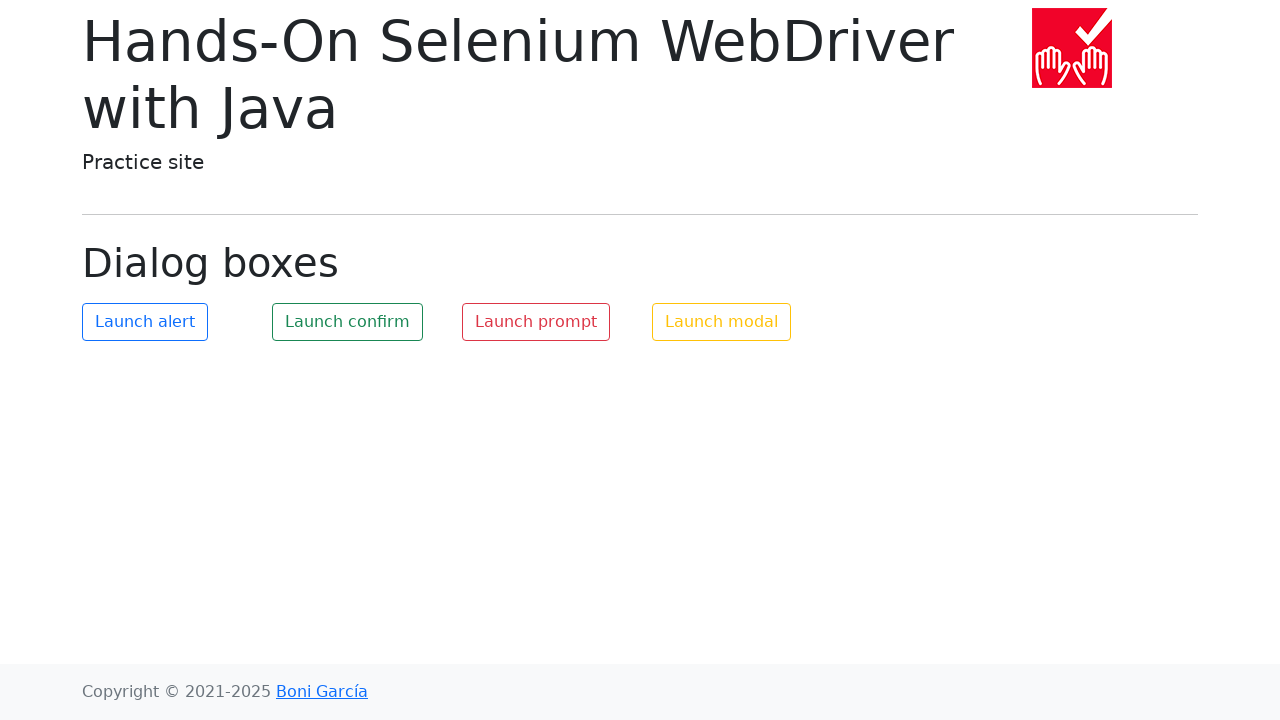

Clicked button to open CSS modal window at (722, 322) on #my-modal
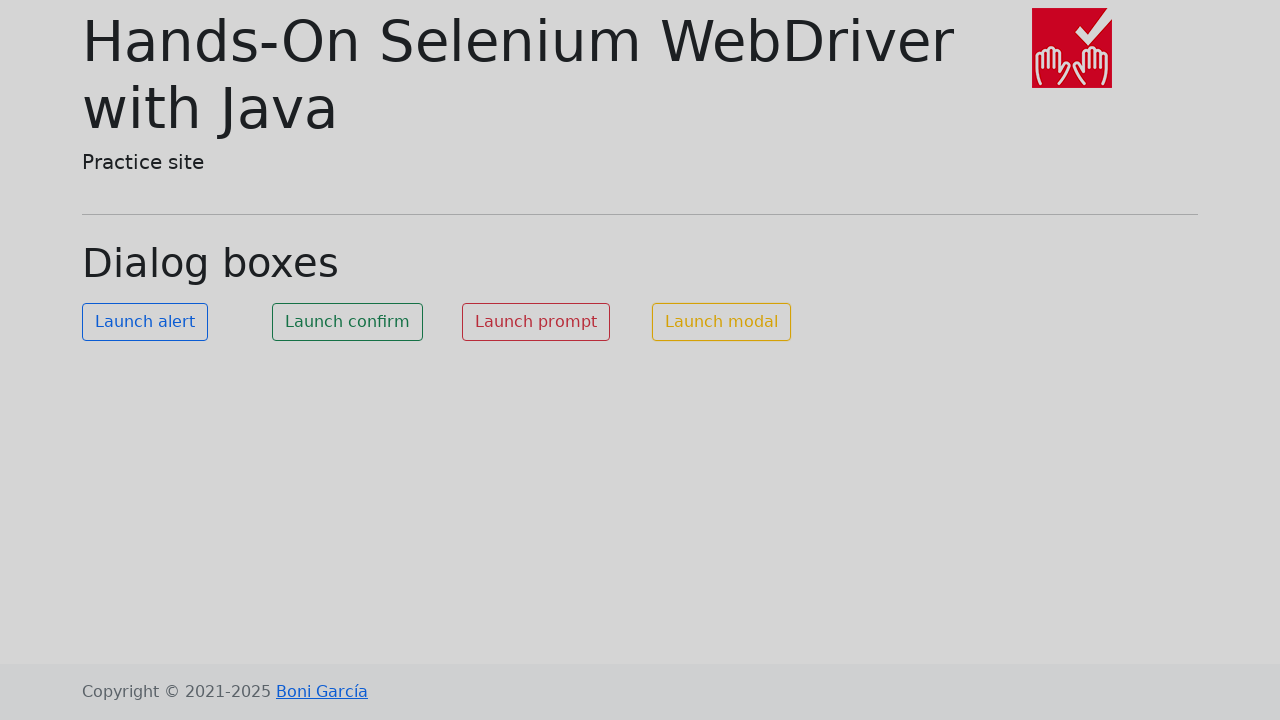

Close button became visible in modal
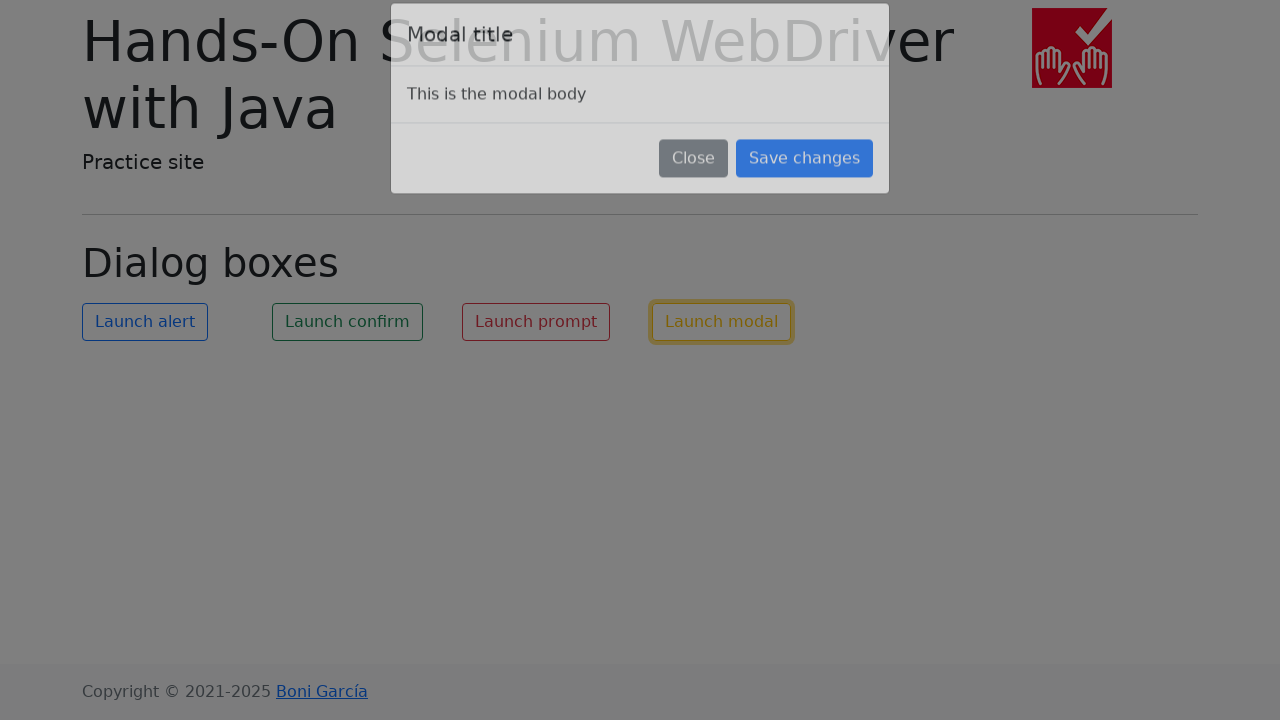

Clicked Close button to close modal at (694, 184) on xpath=//button[text()='Close']
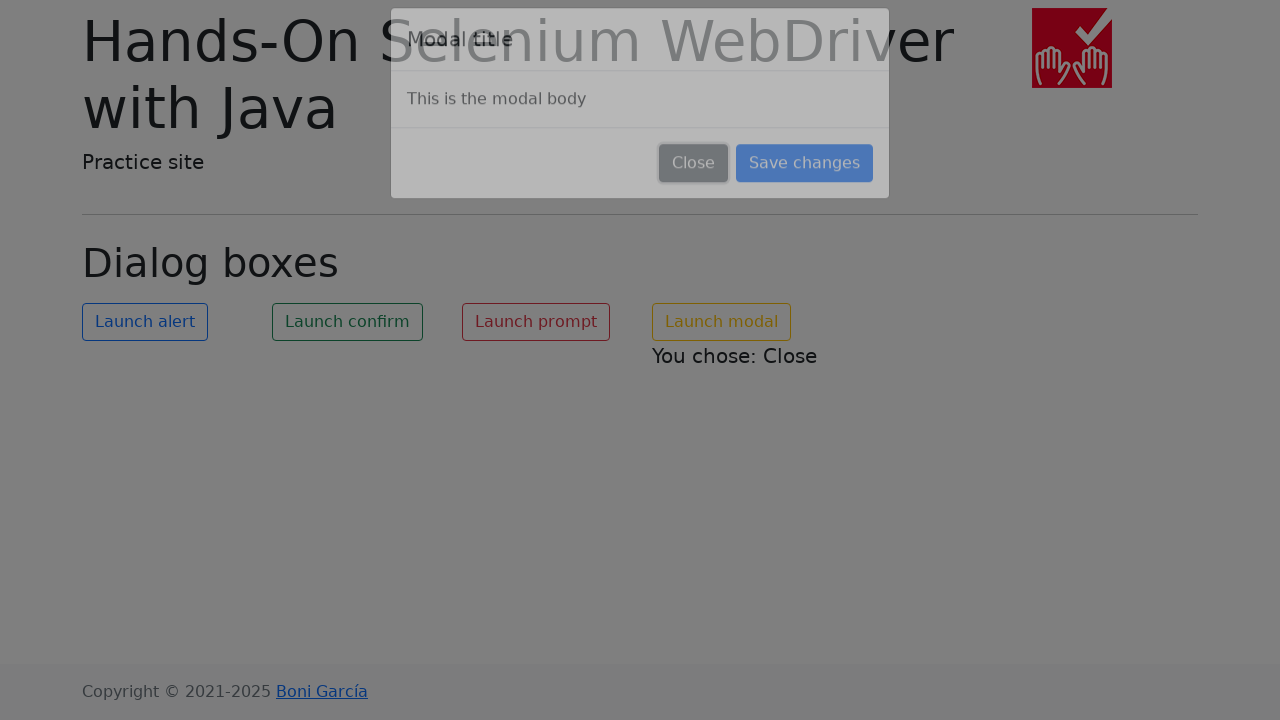

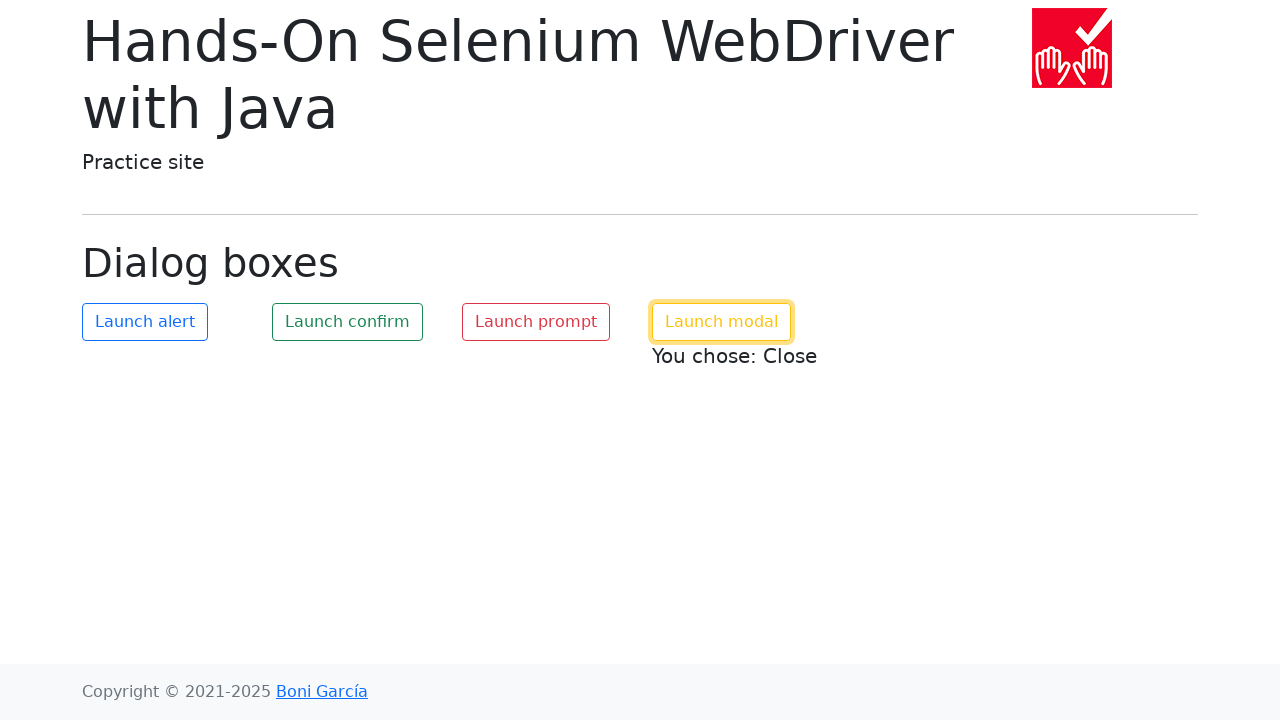